Tests handling of browser print popup by opening the print dialog with Ctrl+P keyboard shortcut, then navigating and dismissing it using Tab and Enter keys.

Starting URL: https://www.selenium.dev

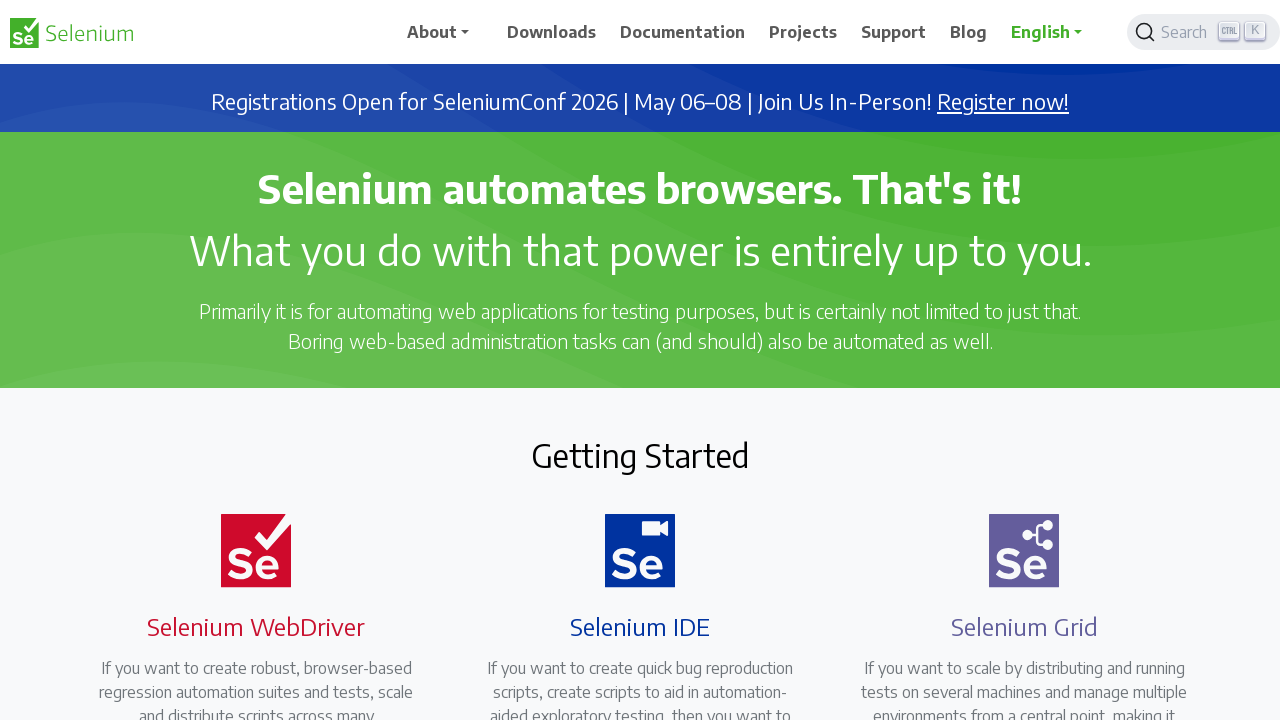

Waited for page to fully load (domcontentloaded)
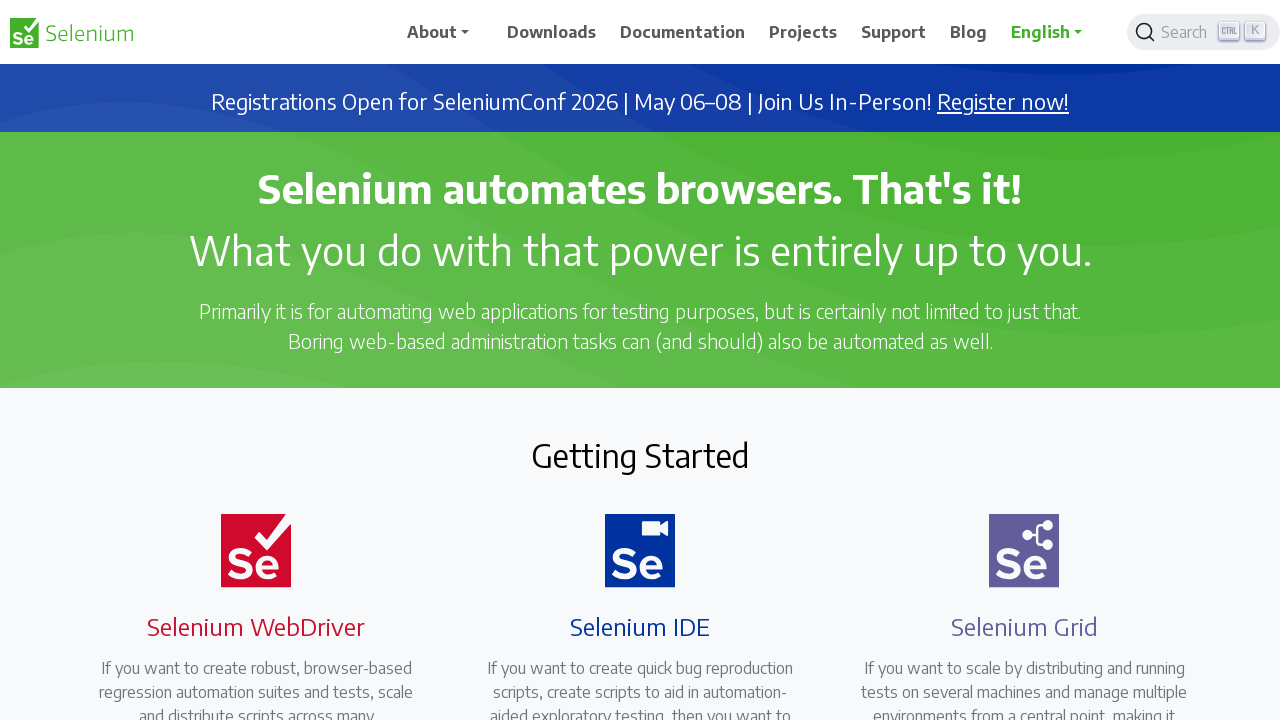

Opened print dialog with Ctrl+P keyboard shortcut
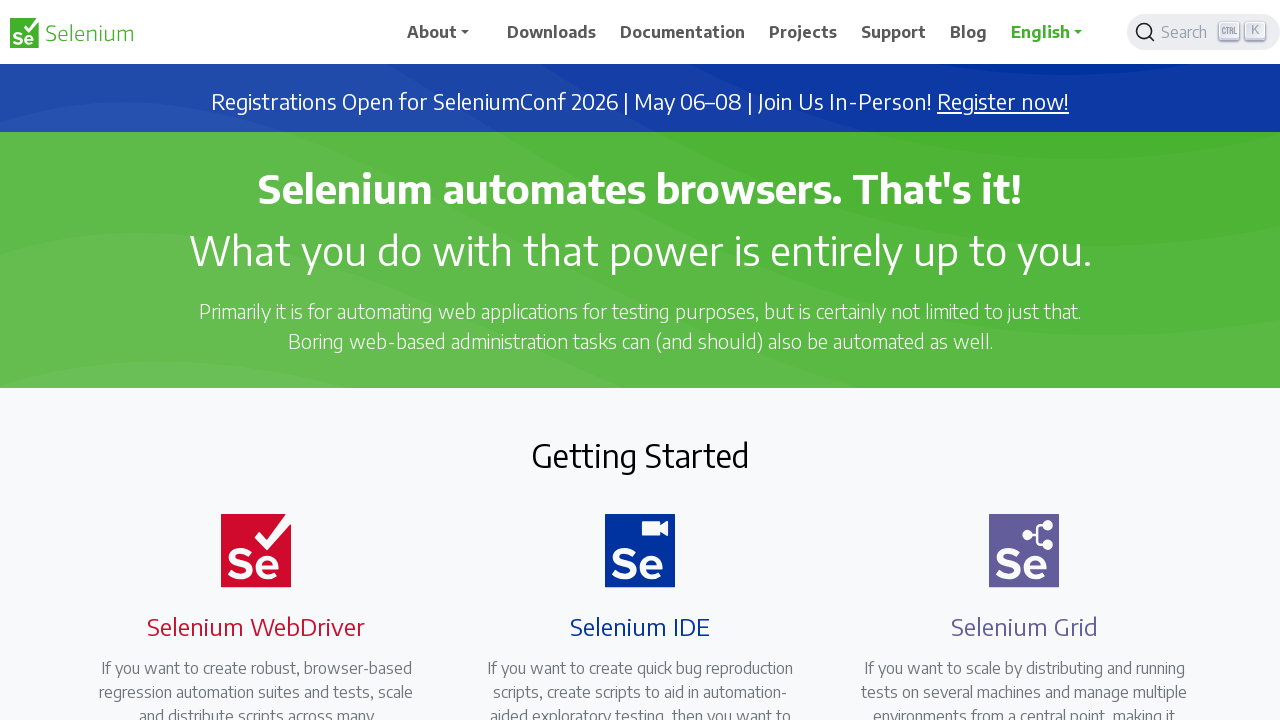

Waited 2 seconds for print dialog to appear
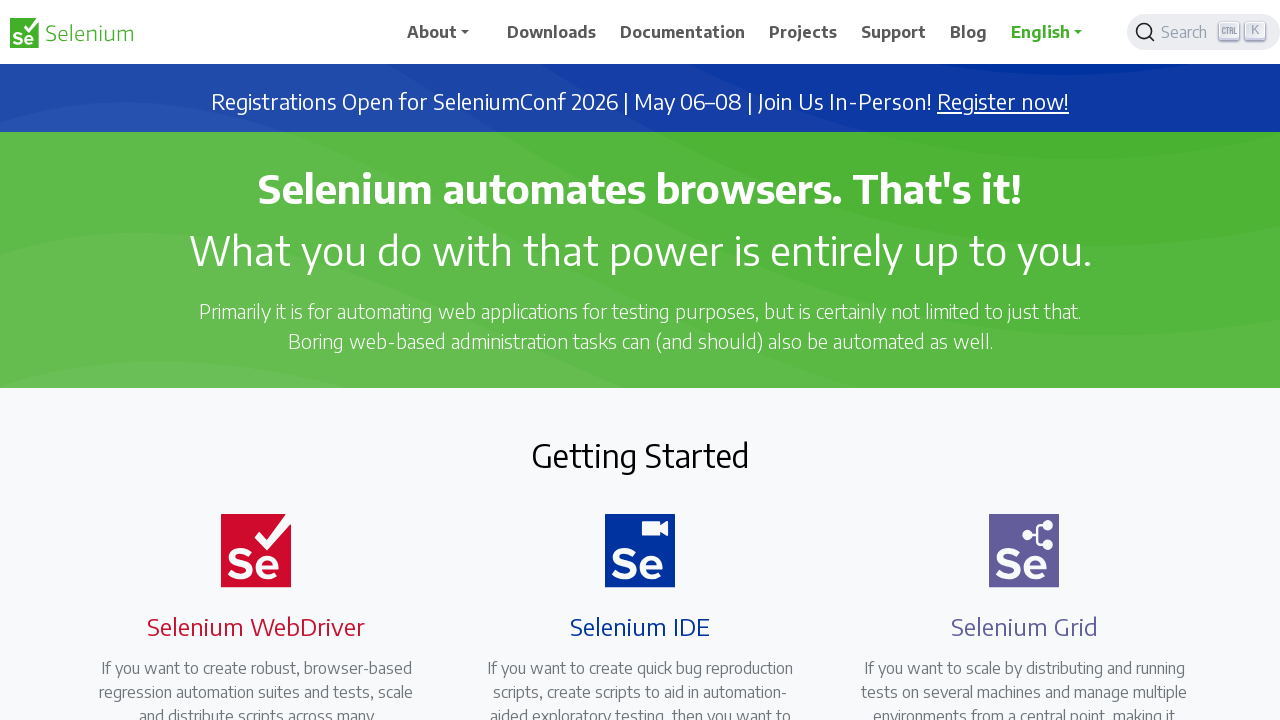

Pressed Tab to navigate within the print dialog
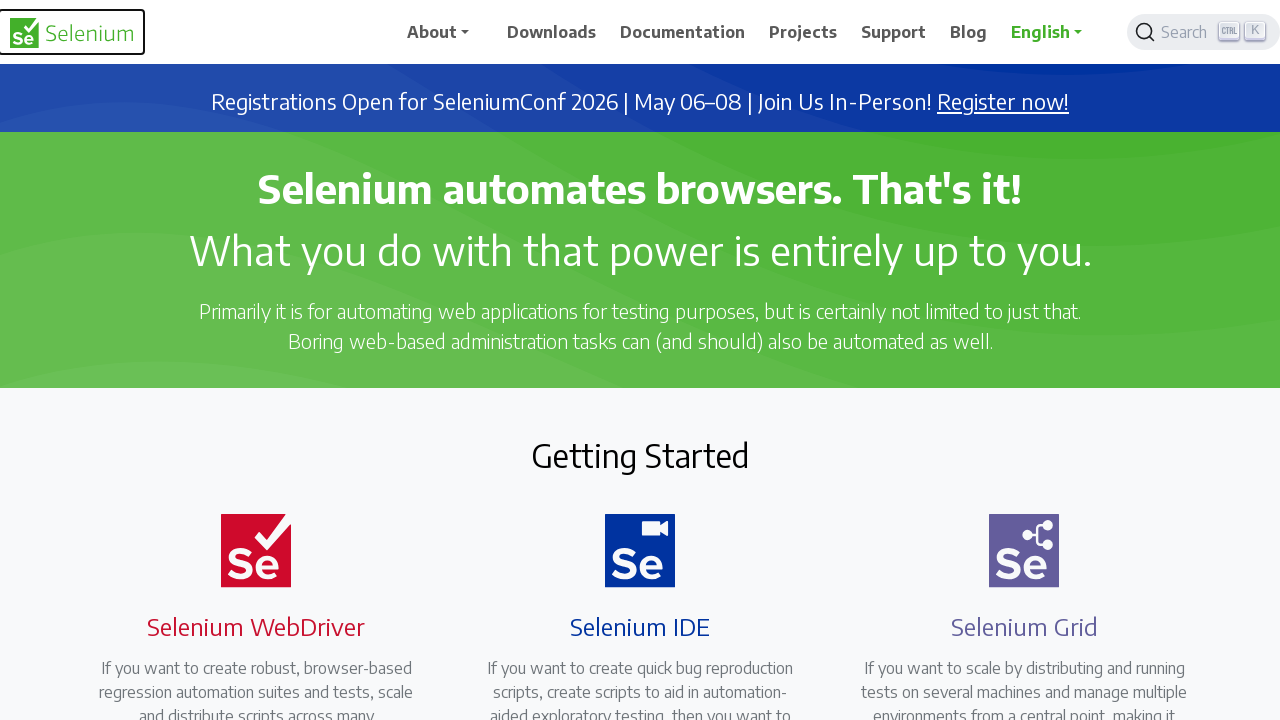

Waited 1 second
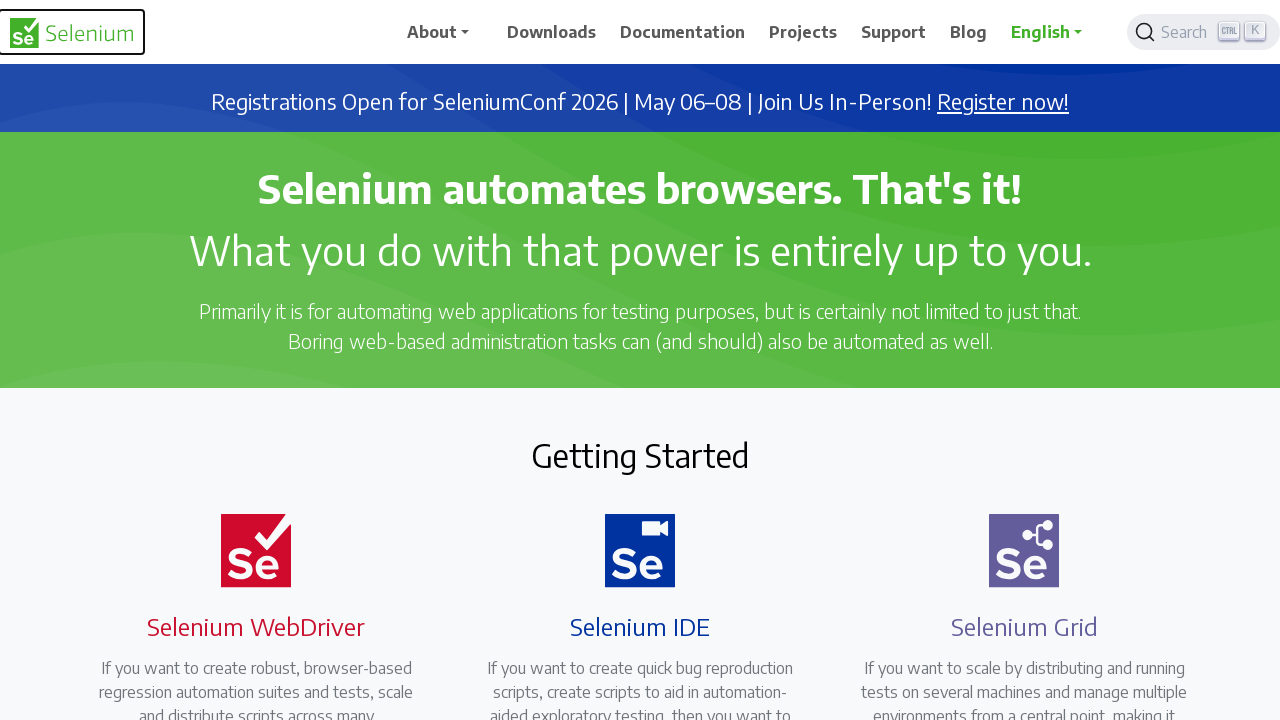

Pressed Enter to dismiss the print dialog
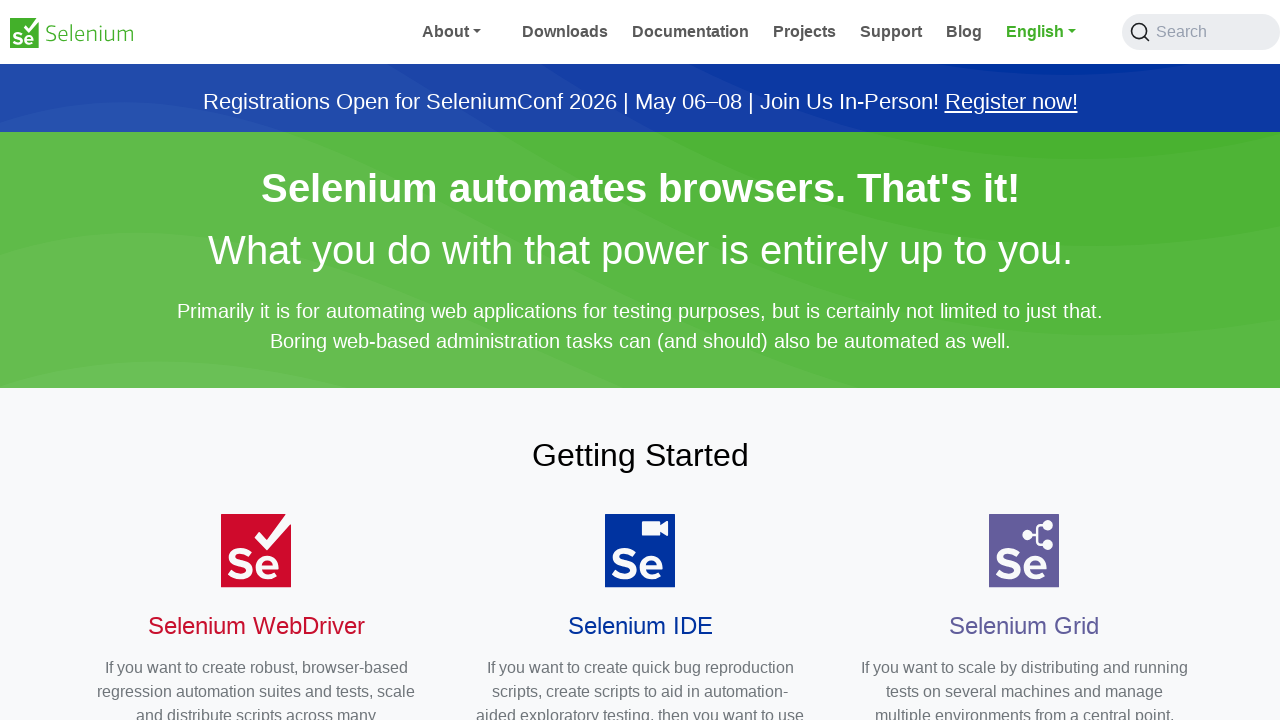

Waited 1 second for dialog dismissal to complete
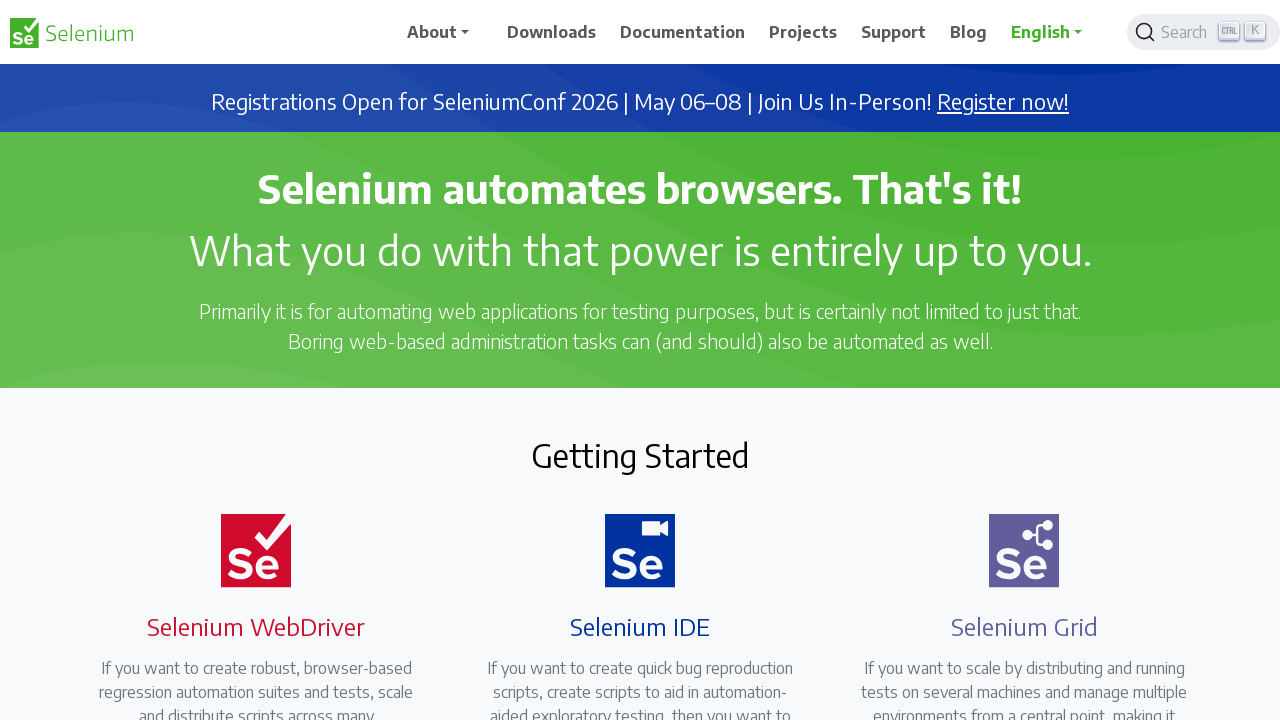

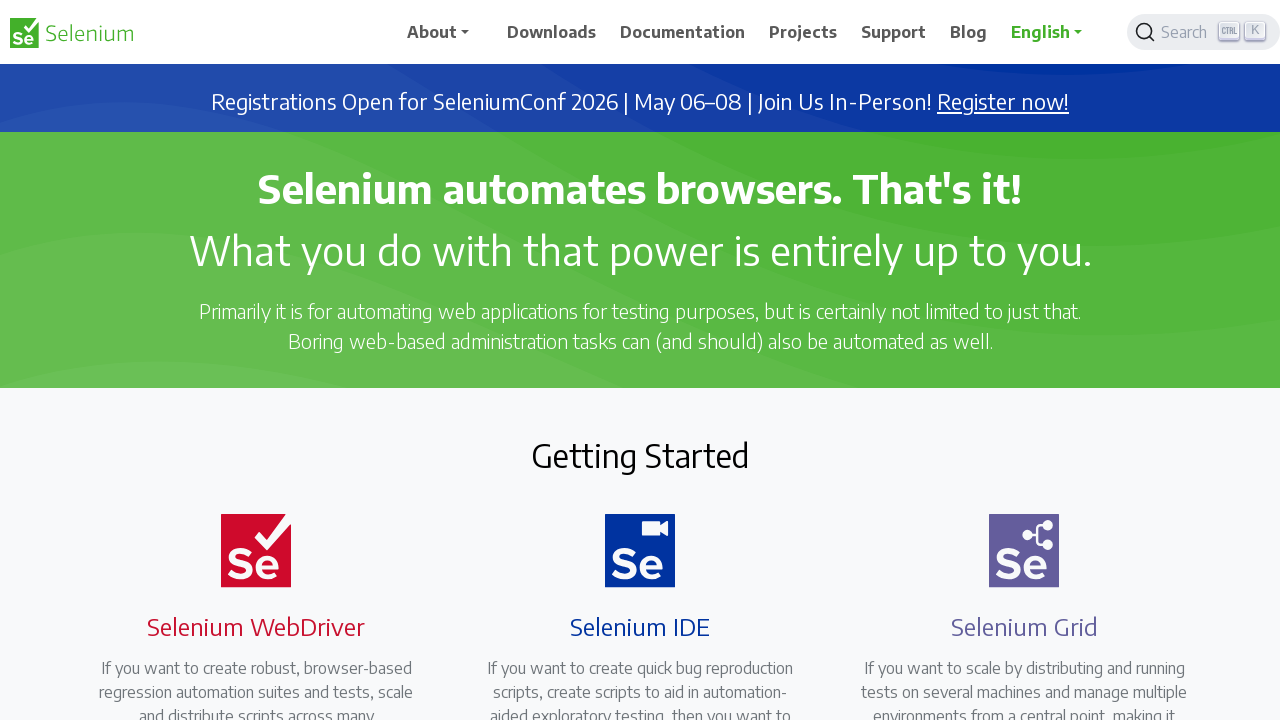